Tests nested frames navigation by clicking on the Nested Frames link, switching to nested iframes (frame-top then frame-middle), and verifying the content element is present.

Starting URL: https://the-internet.herokuapp.com

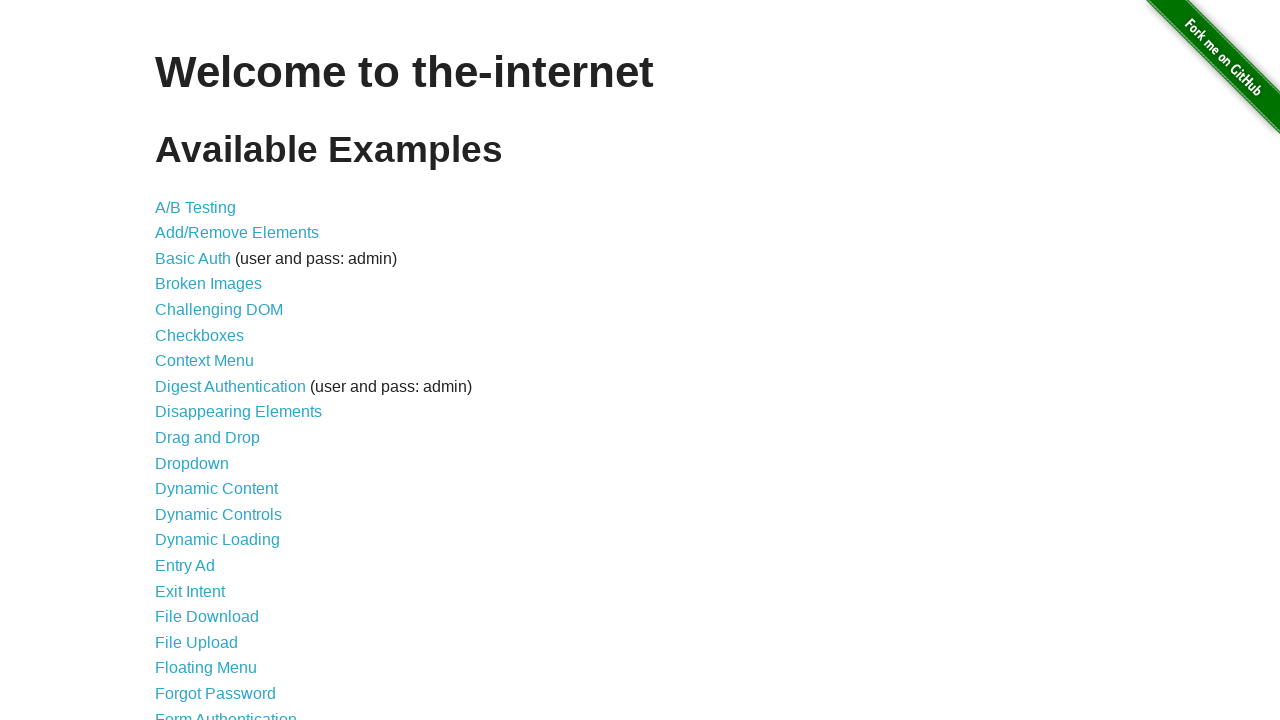

Clicked on the Nested Frames link at (210, 395) on text=Nested Frames
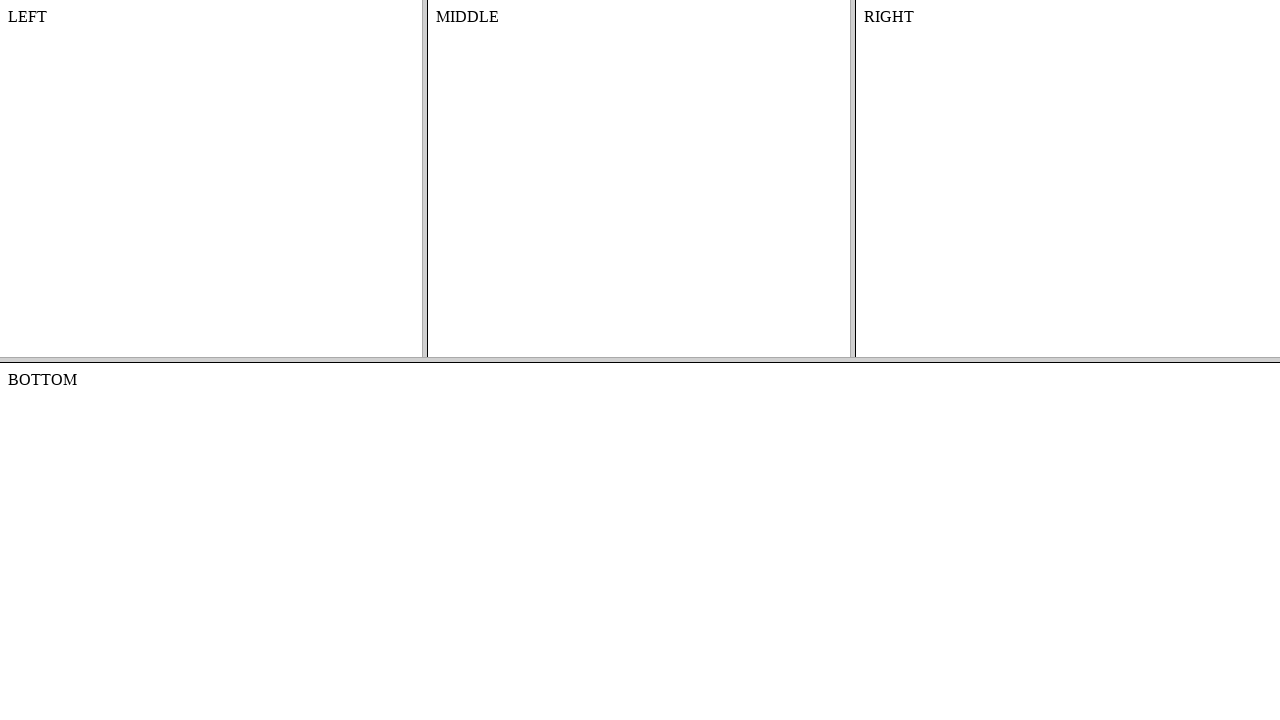

Waited for frames page to load
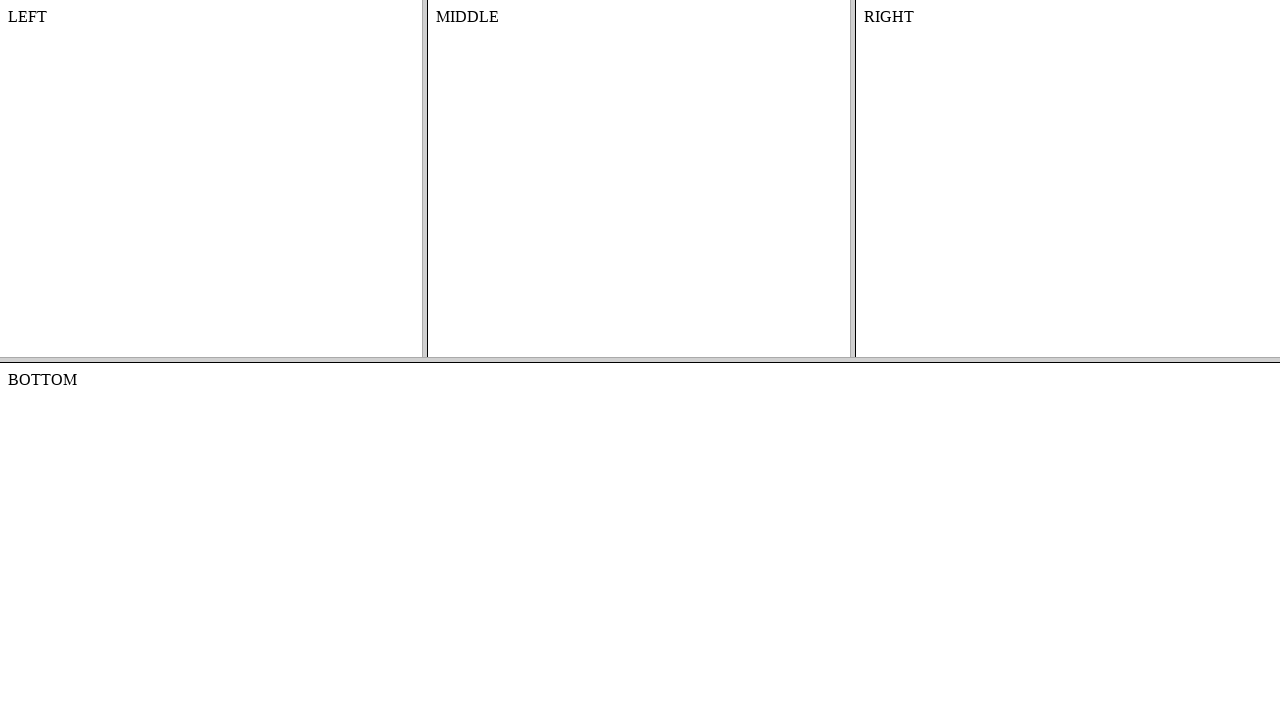

Switched to frame-top frame
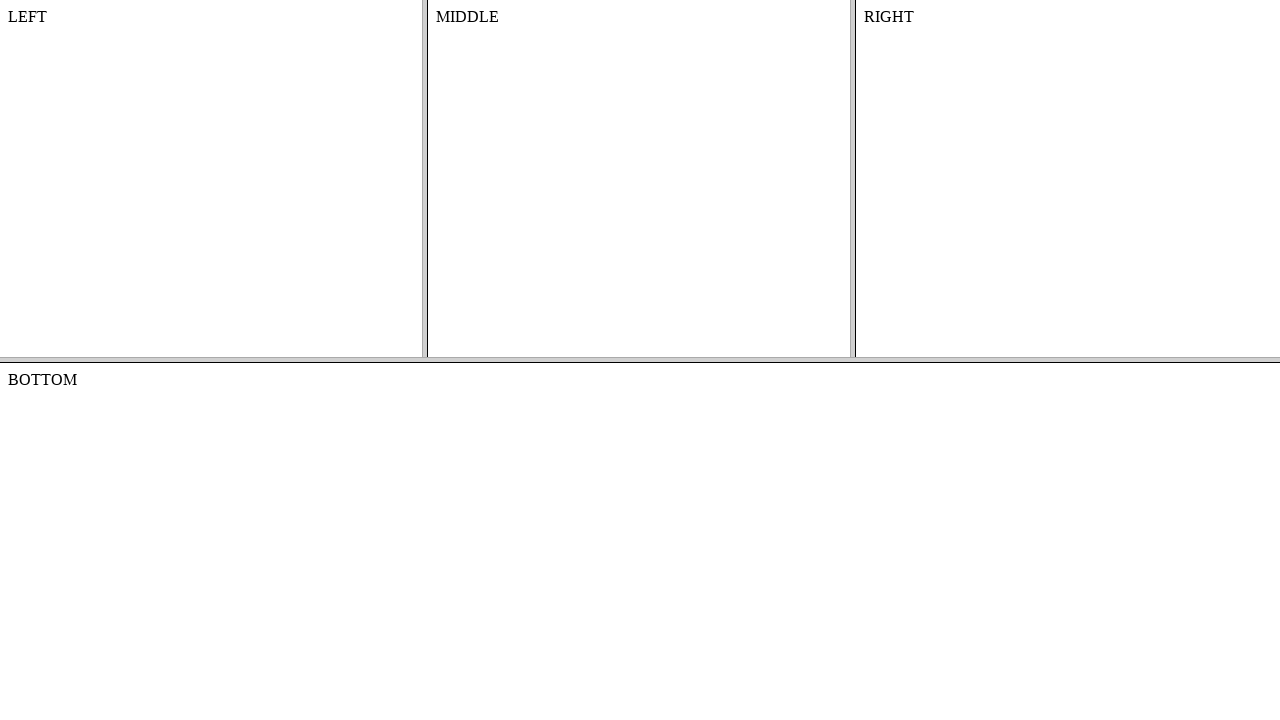

Switched to frame-middle frame within frame-top
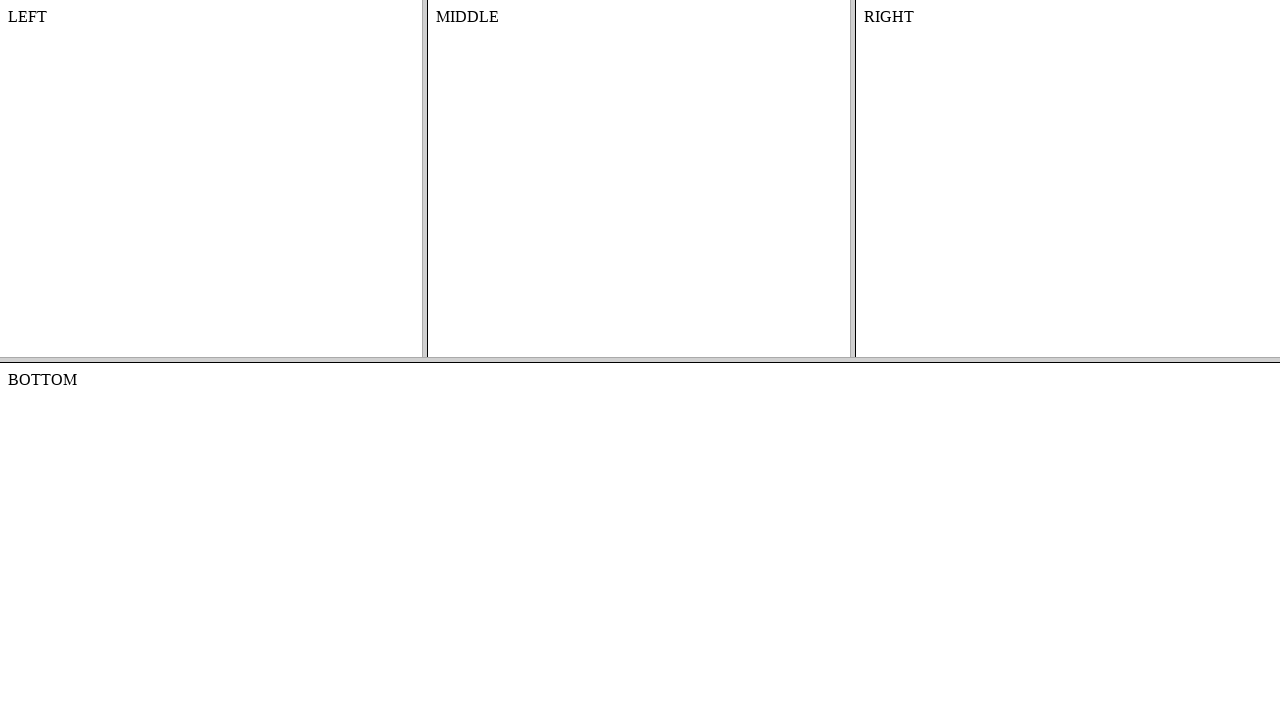

Content element loaded in nested frame
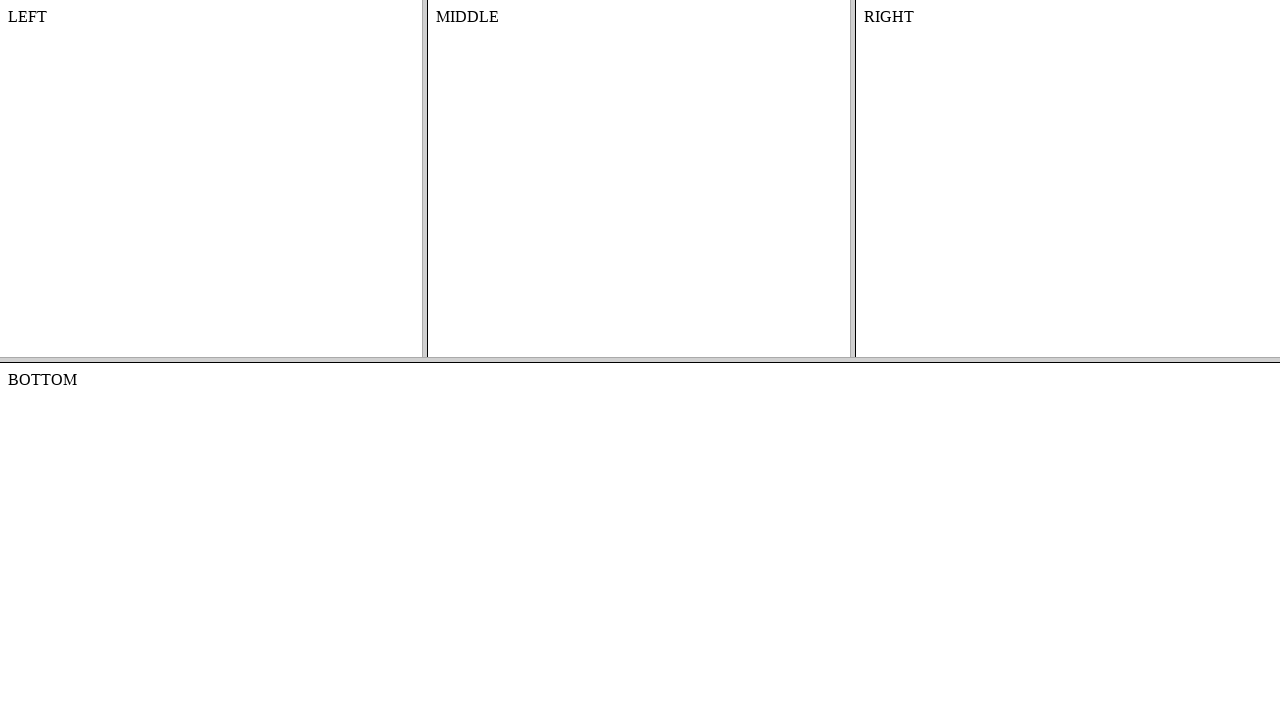

Retrieved and printed content text from nested frame
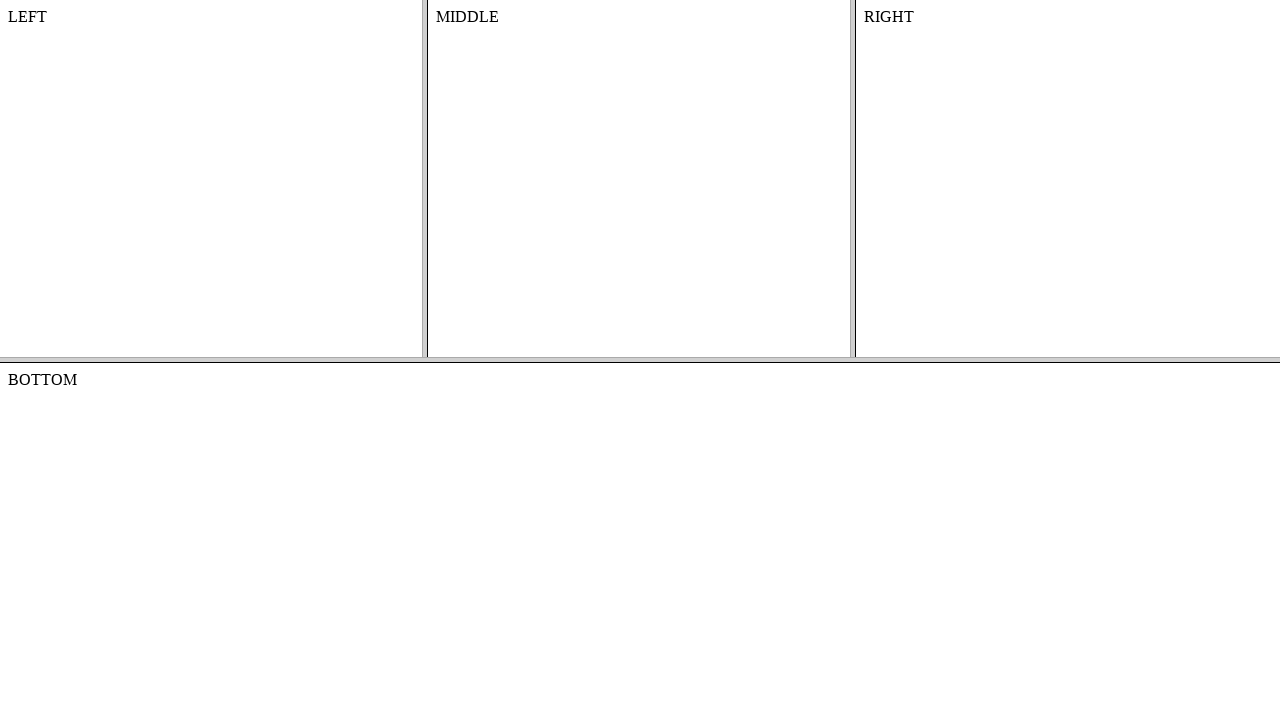

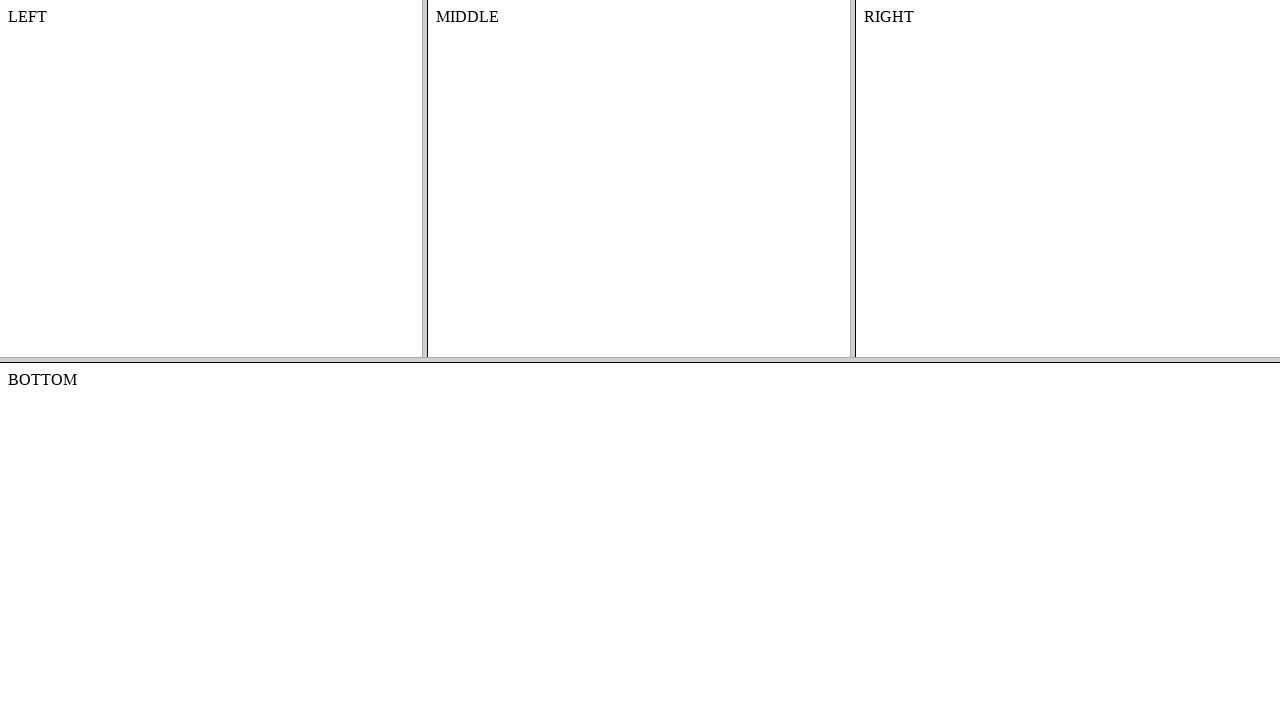